Clicks on the letter F link to browse programming languages starting with F

Starting URL: https://www.99-bottles-of-beer.net/abc.html

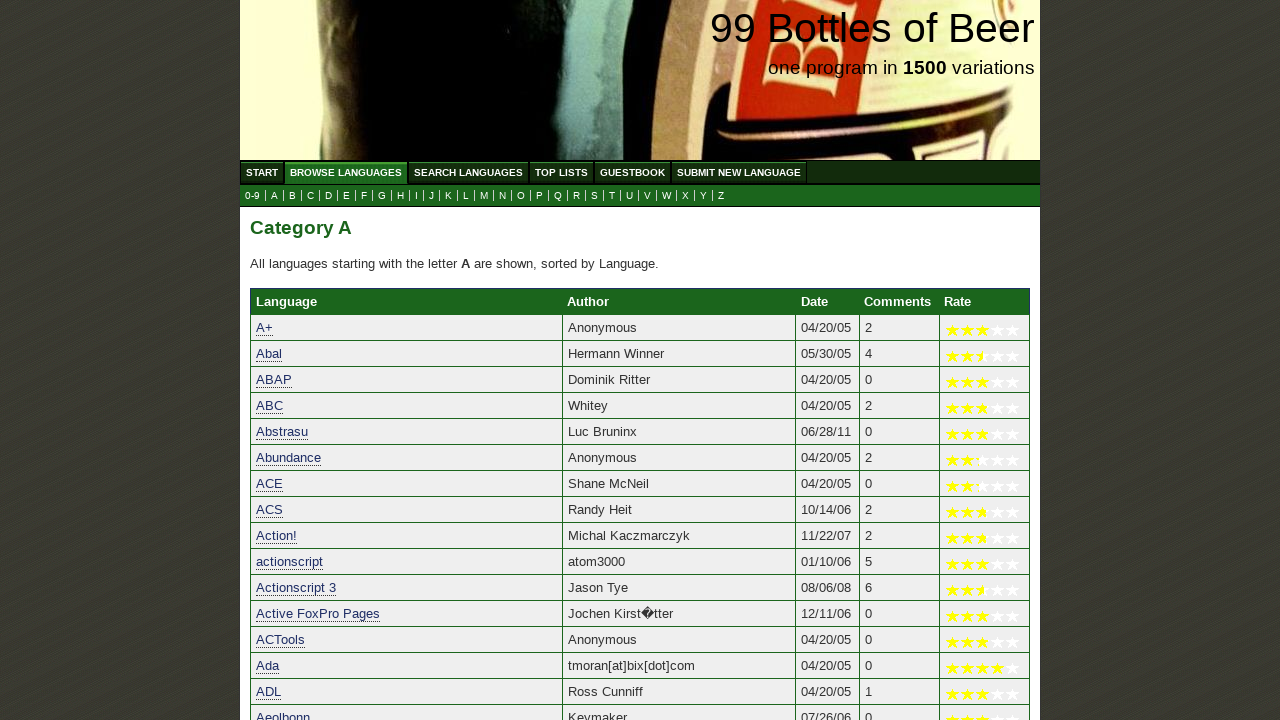

Clicked on the letter F link to browse programming languages starting with F at (364, 196) on a[href='f.html']
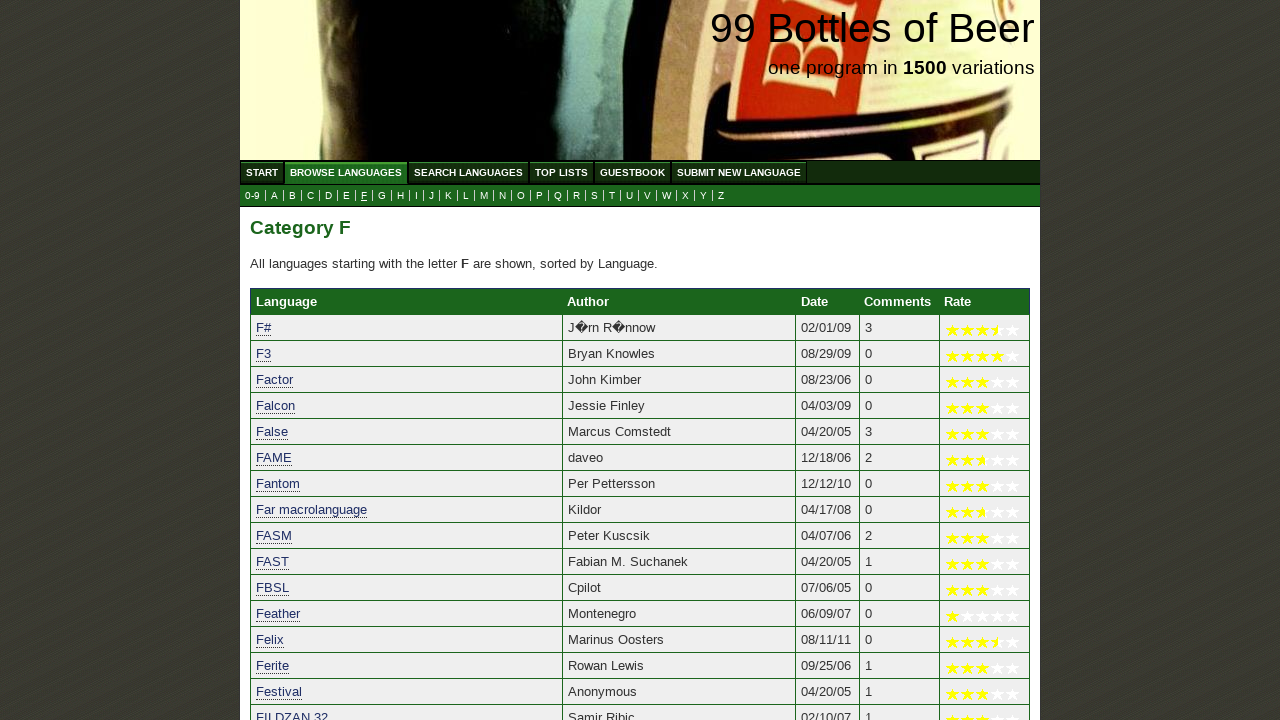

Programming languages starting with F loaded successfully
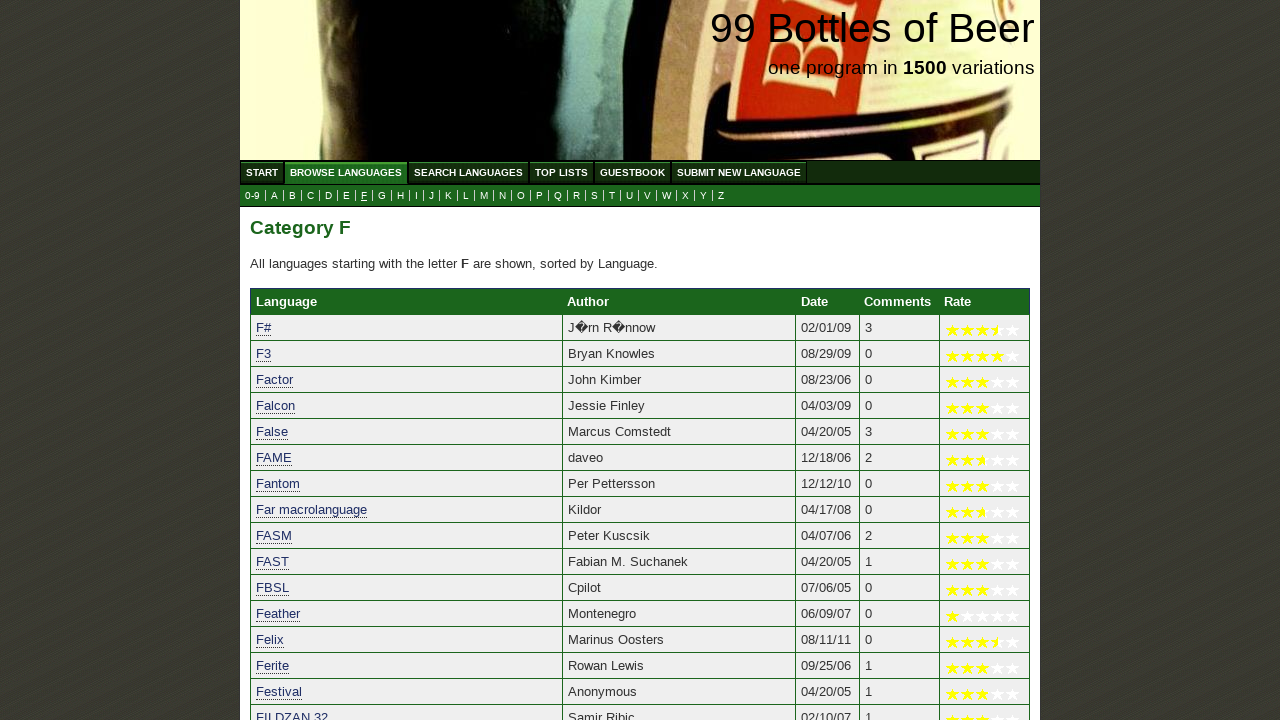

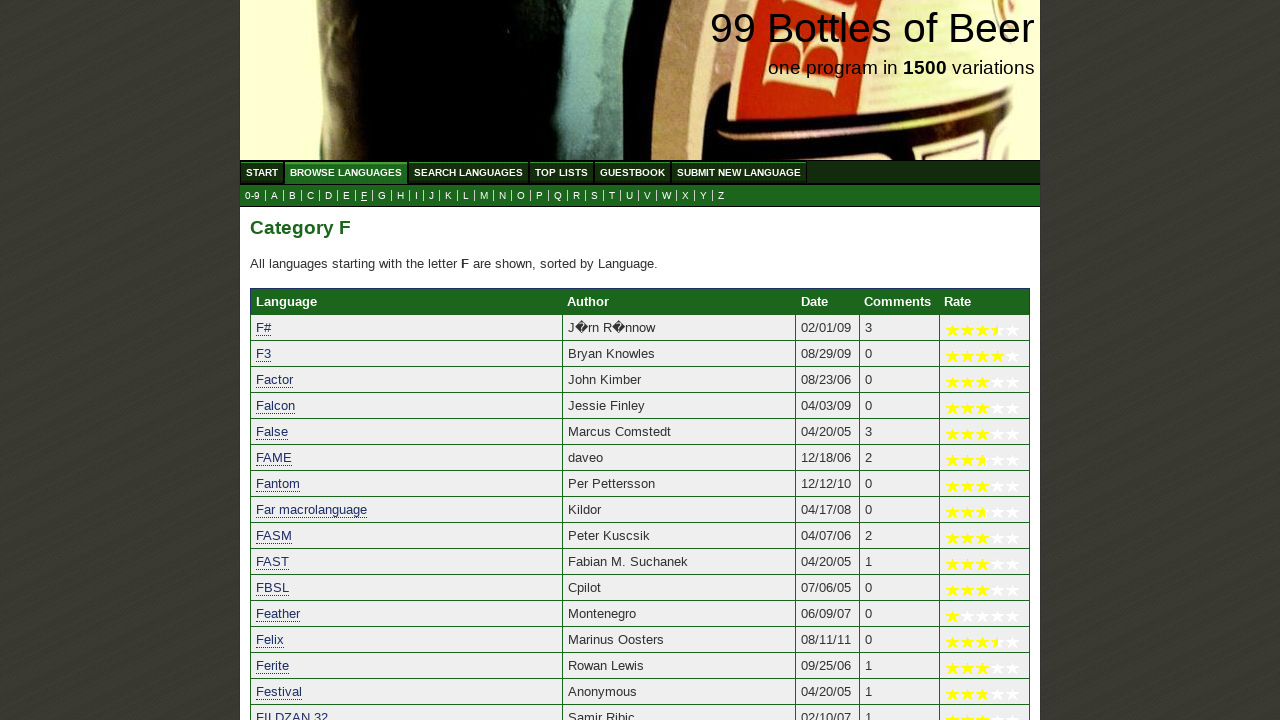